Fills an email subscription form on the CHADD website and submits it

Starting URL: https://chadd.org/for-adults/overview/

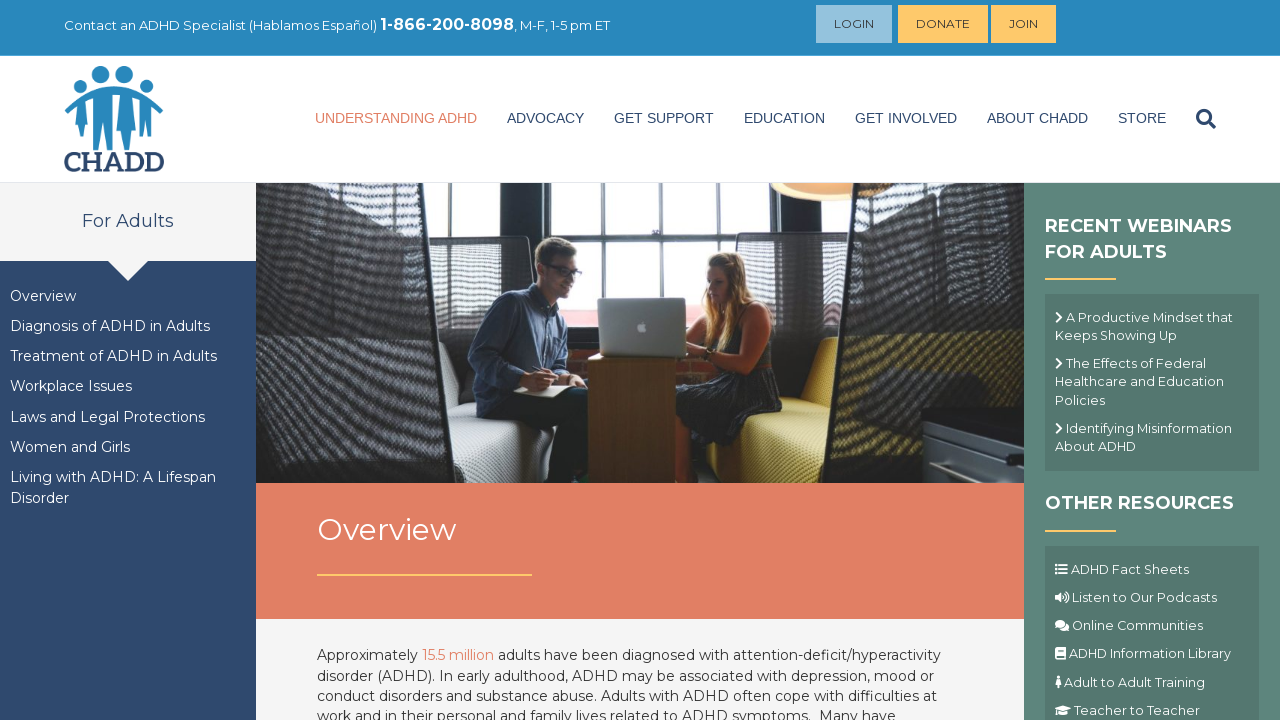

Navigated to CHADD website for adults overview page
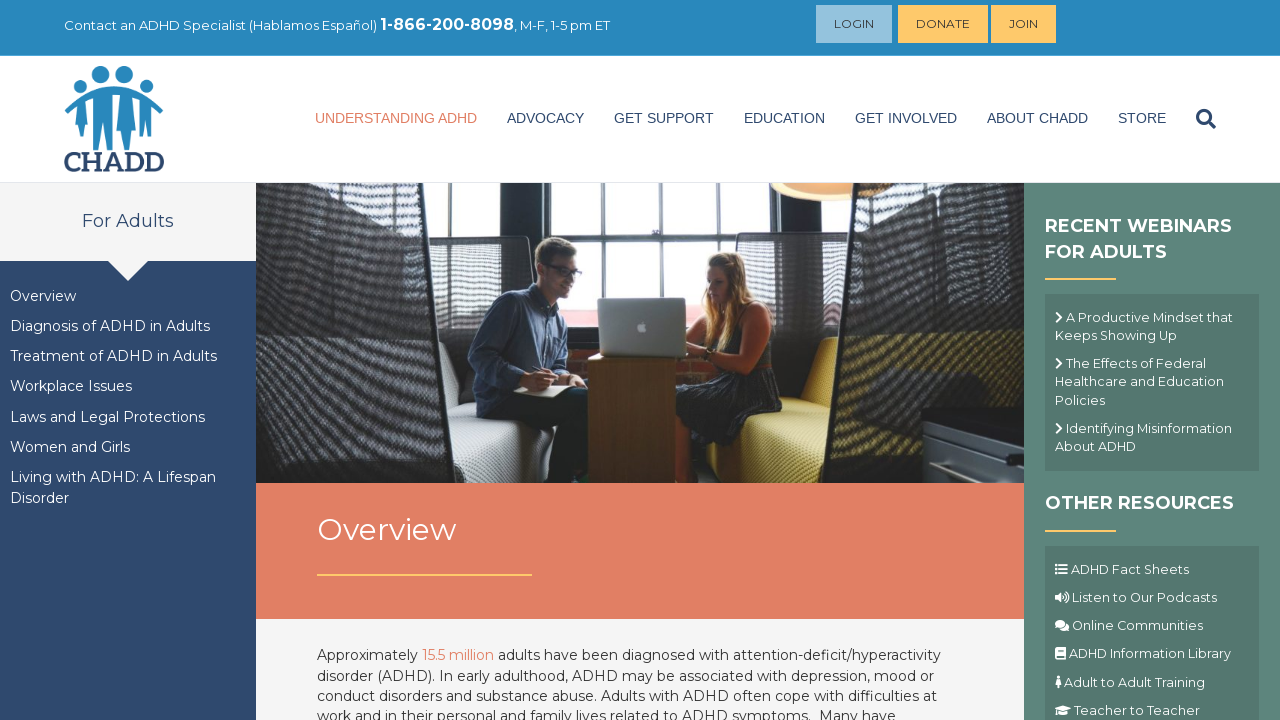

Filled email field with testuser2024@example.com on input[name='EMAIL']
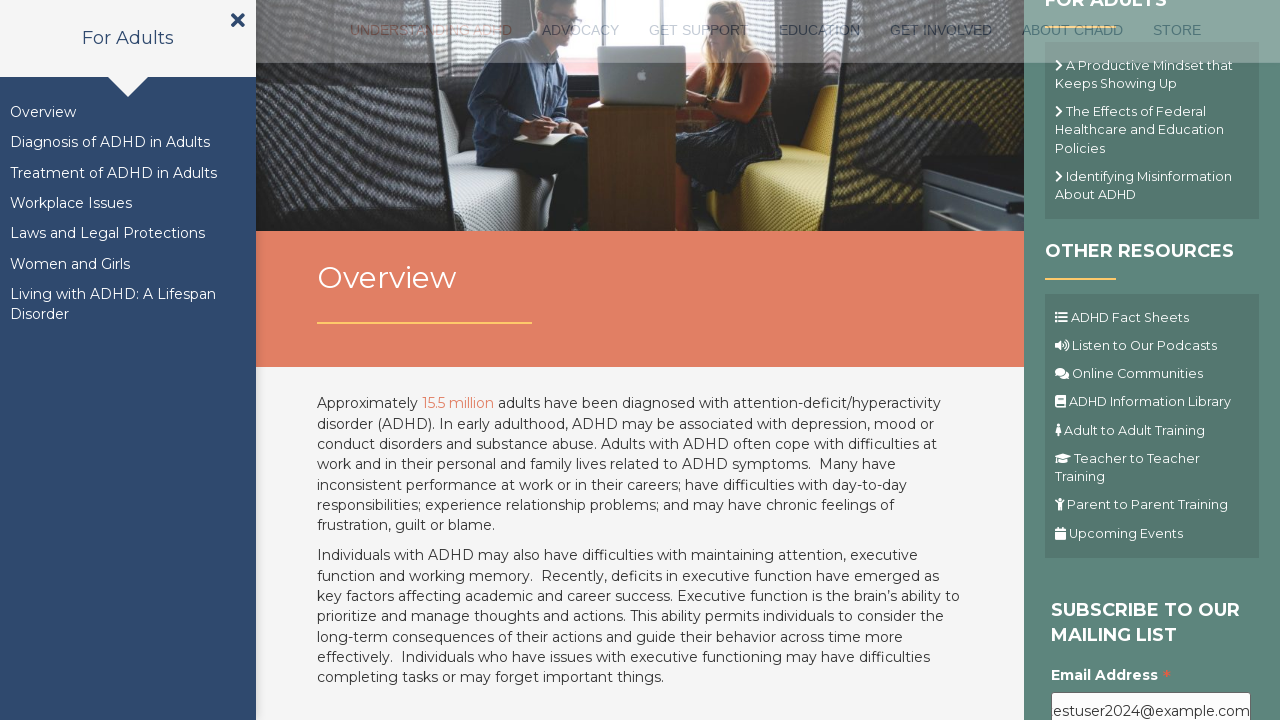

Clicked submit button to complete email subscription form at (1111, 361) on .button
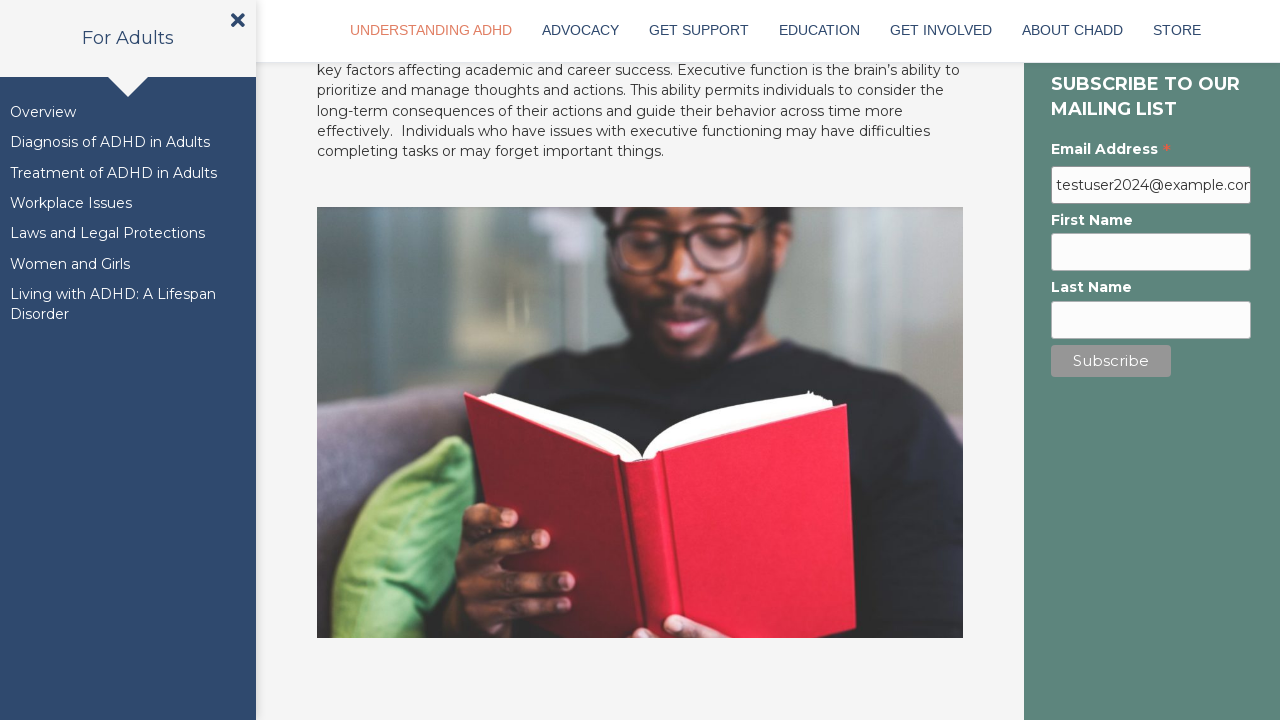

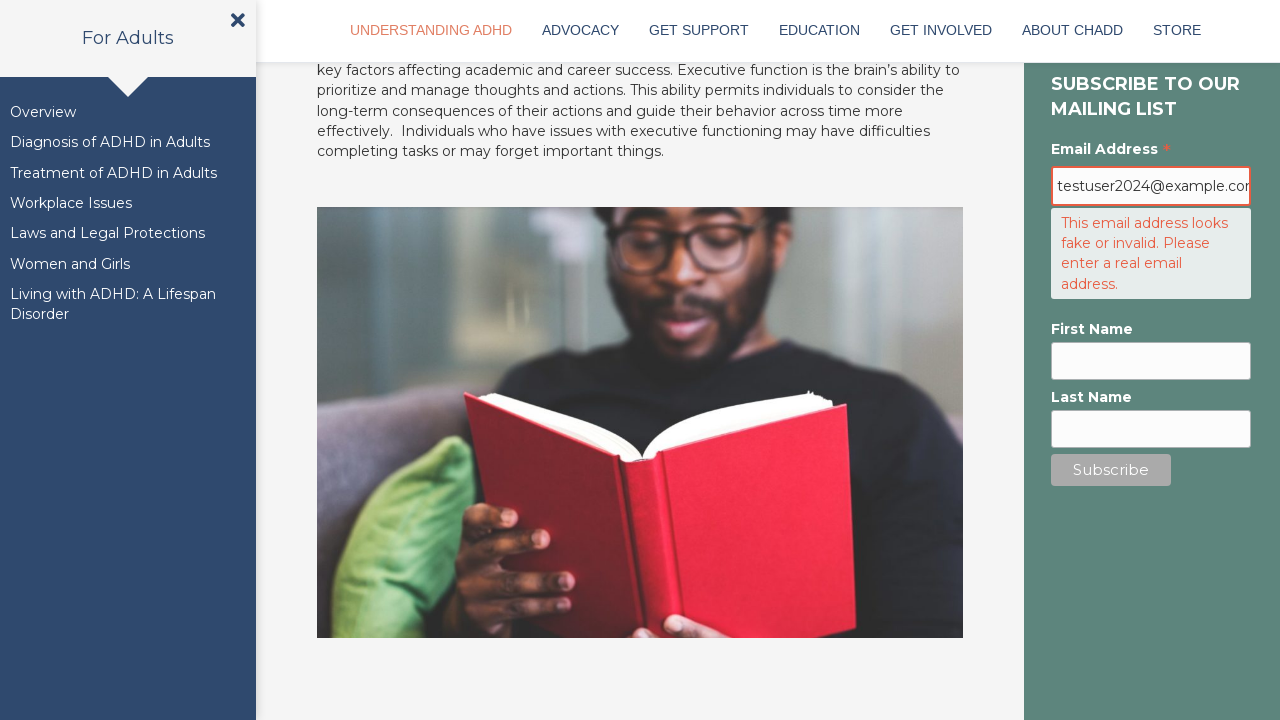